Opens the small modal dialog and closes it using the Close button

Starting URL: https://demoqa.com/modal-dialogs

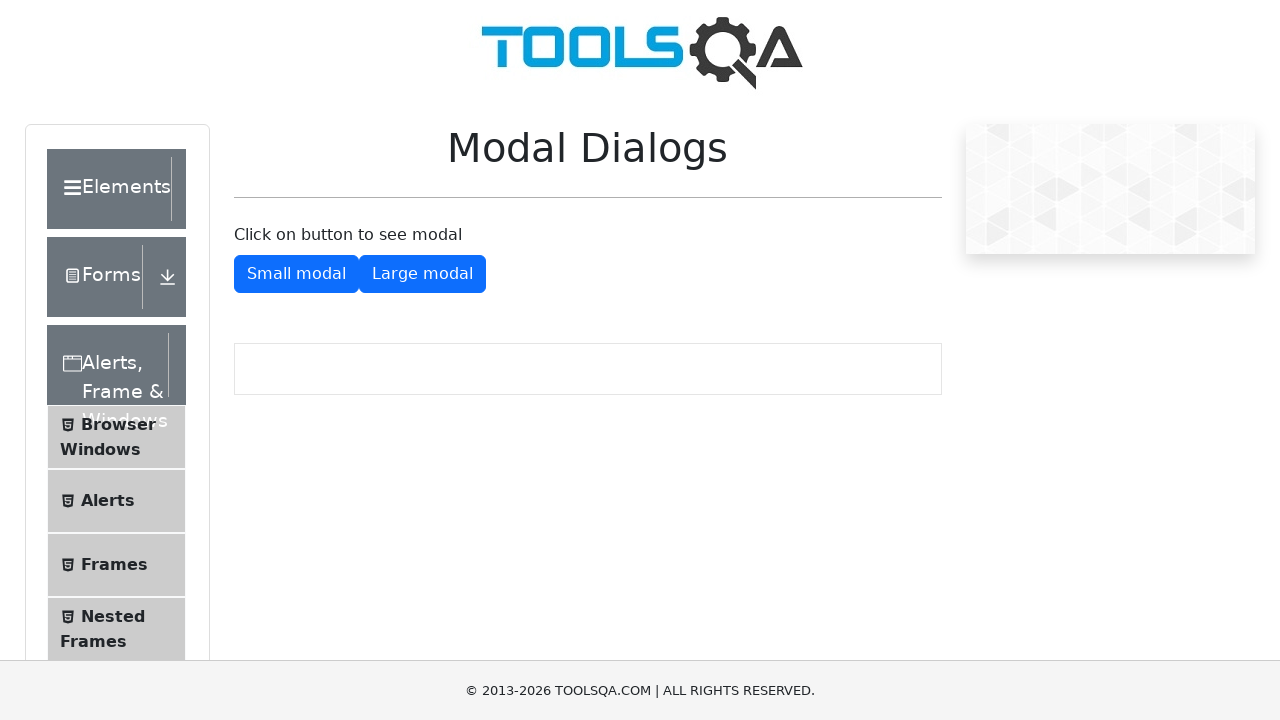

Clicked button to show small modal dialog at (296, 274) on #showSmallModal
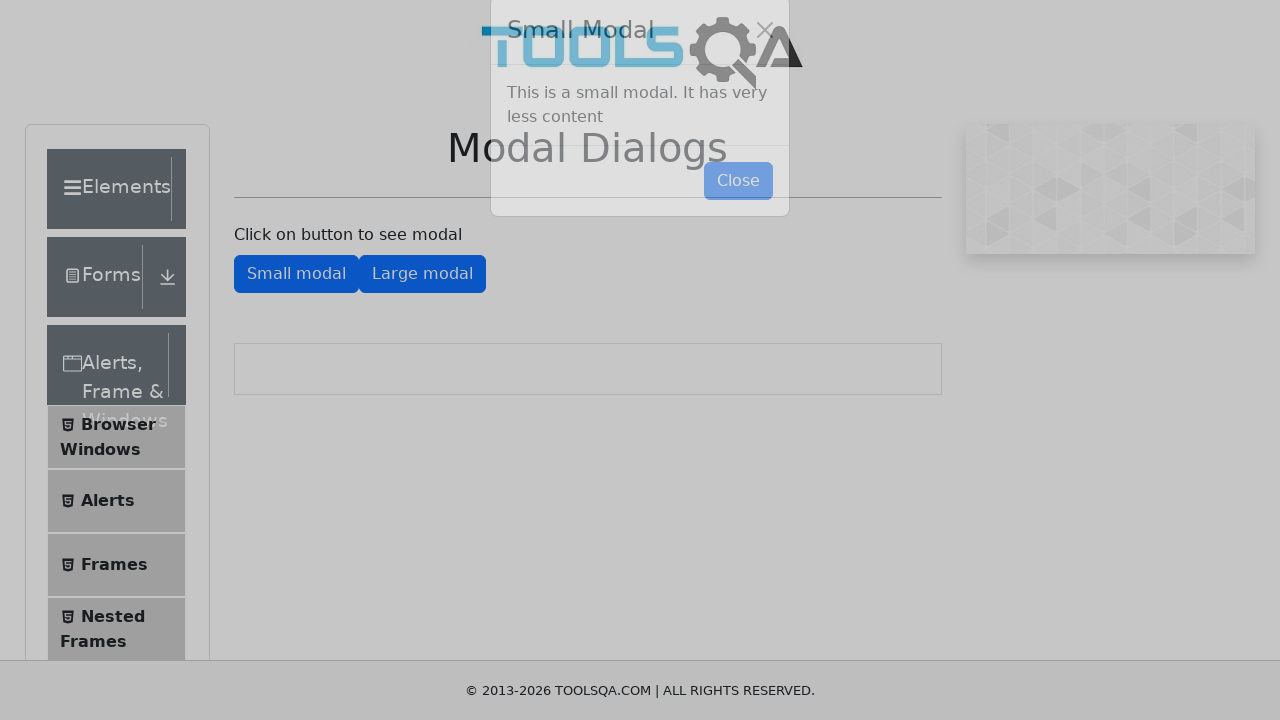

Small modal dialog appeared and is visible
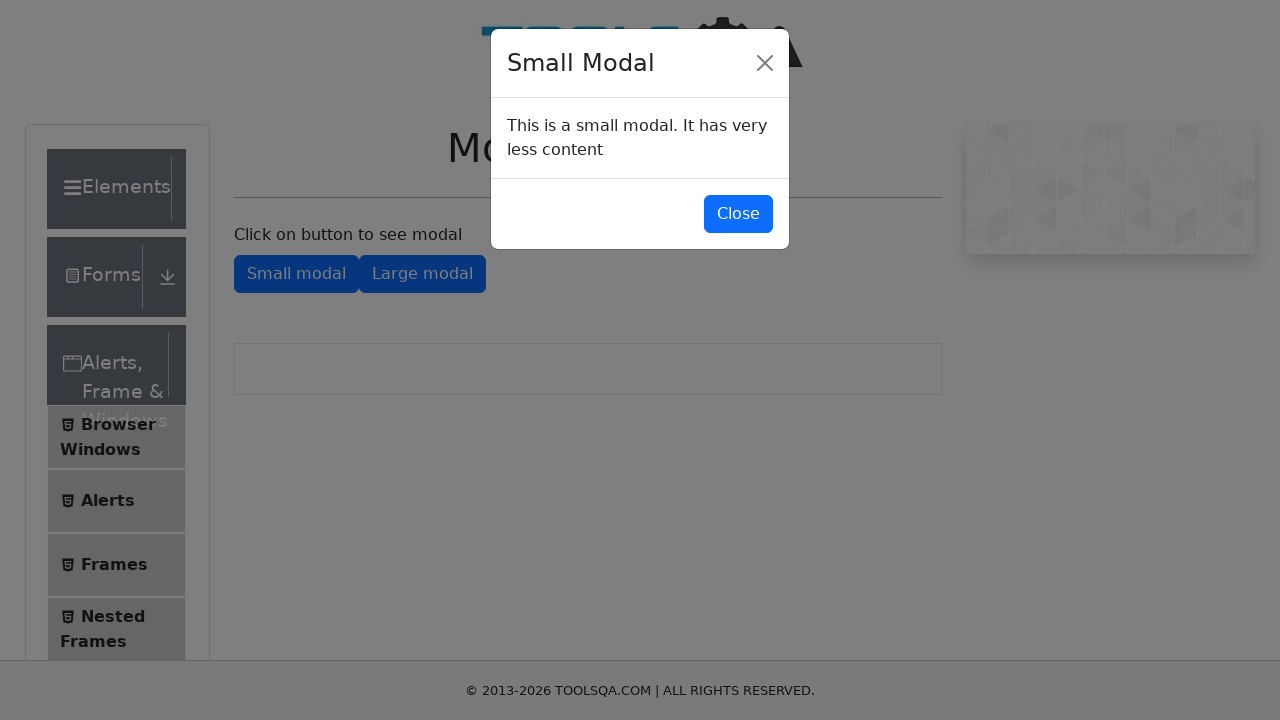

Clicked Close button to close the modal at (738, 214) on #closeSmallModal
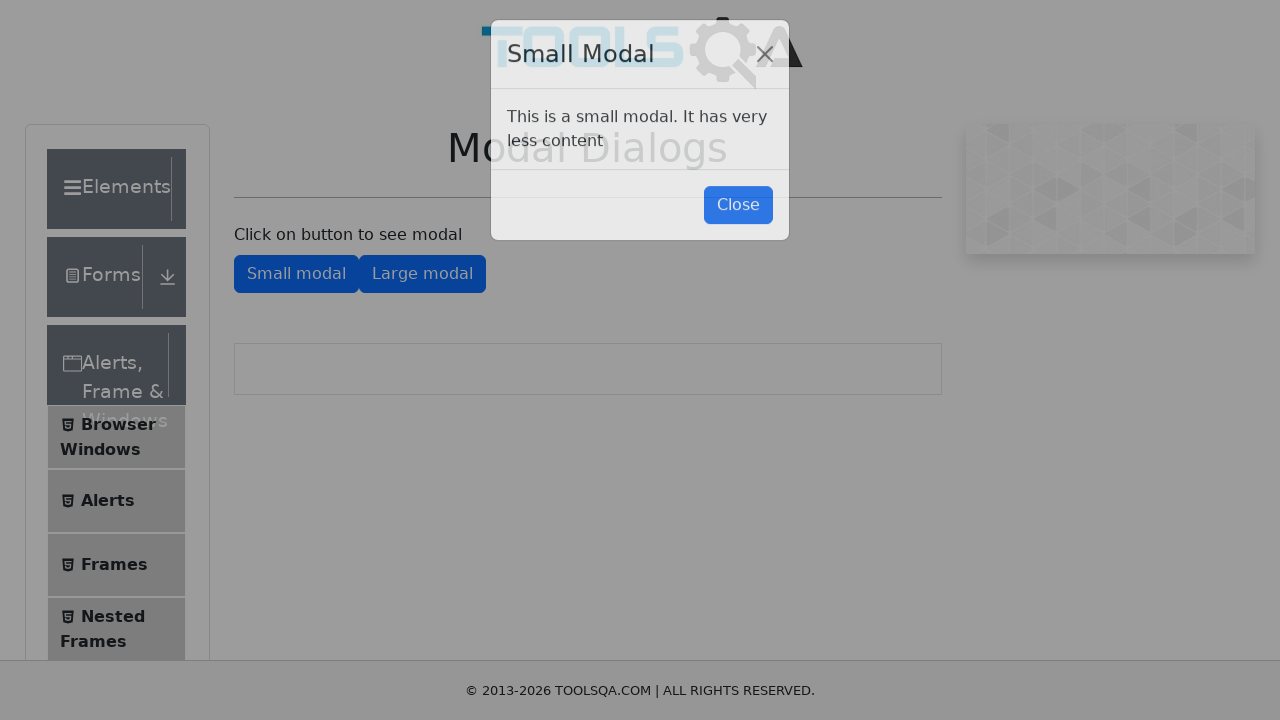

Modal dialog closed and is no longer visible
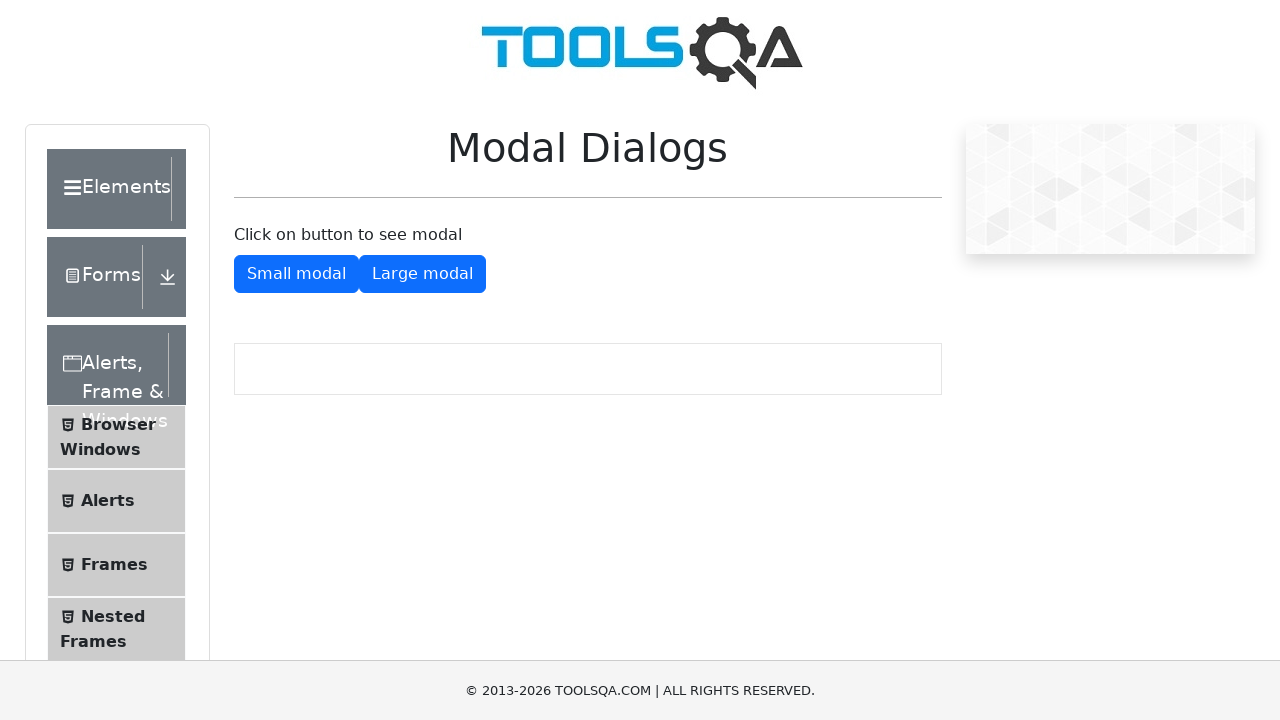

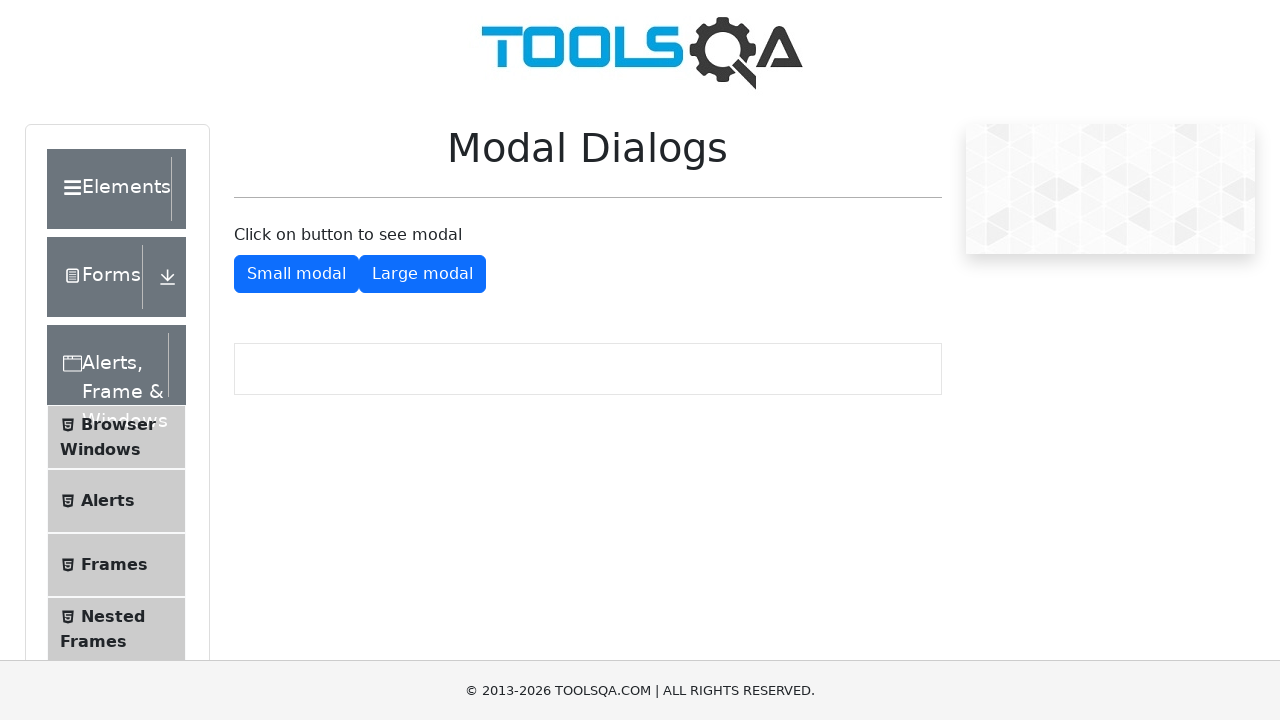